Clicks on the first product card and verifies that the product detail page displays the correct product name

Starting URL: https://www.demoblaze.com/index.html

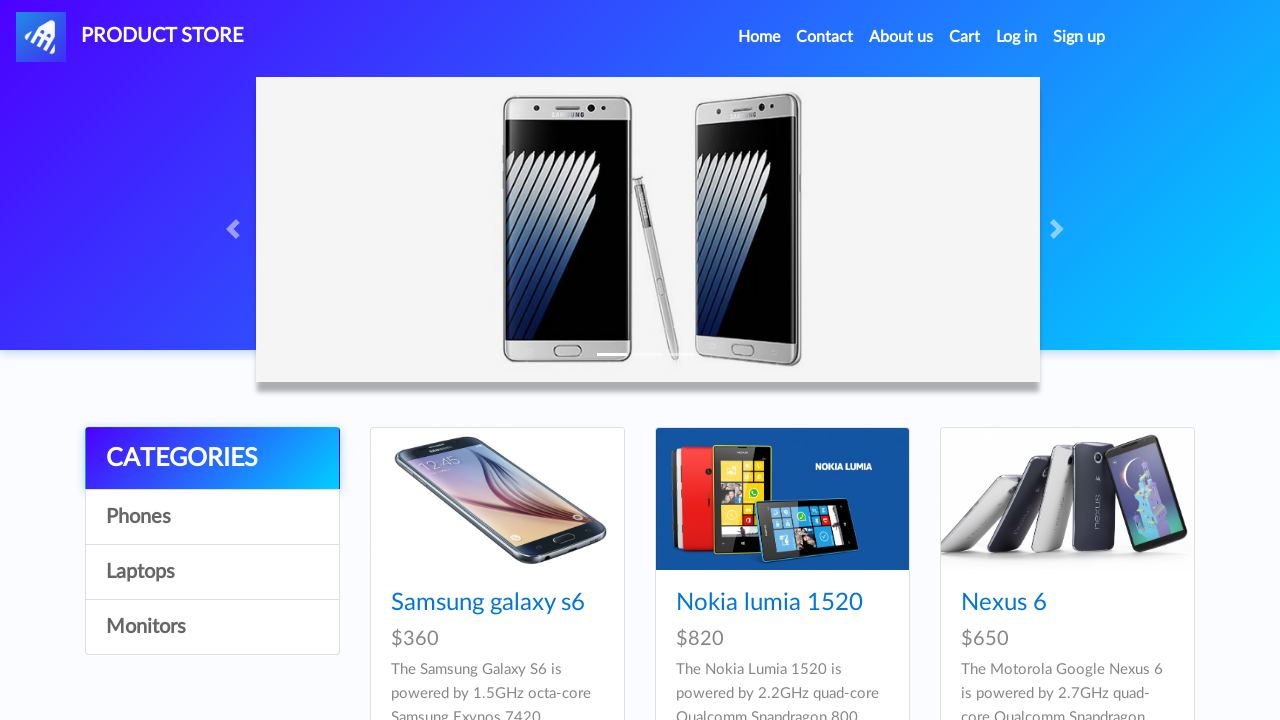

Located first product card element
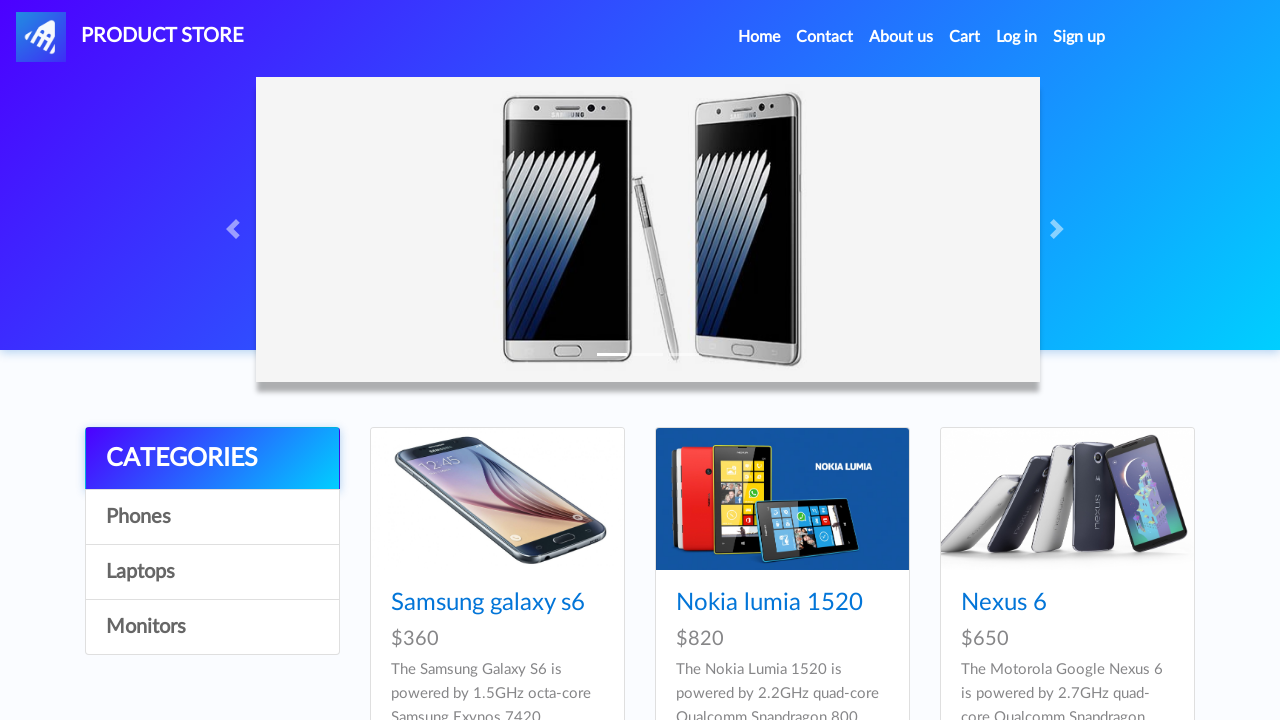

Retrieved first product name: Samsung galaxy s6
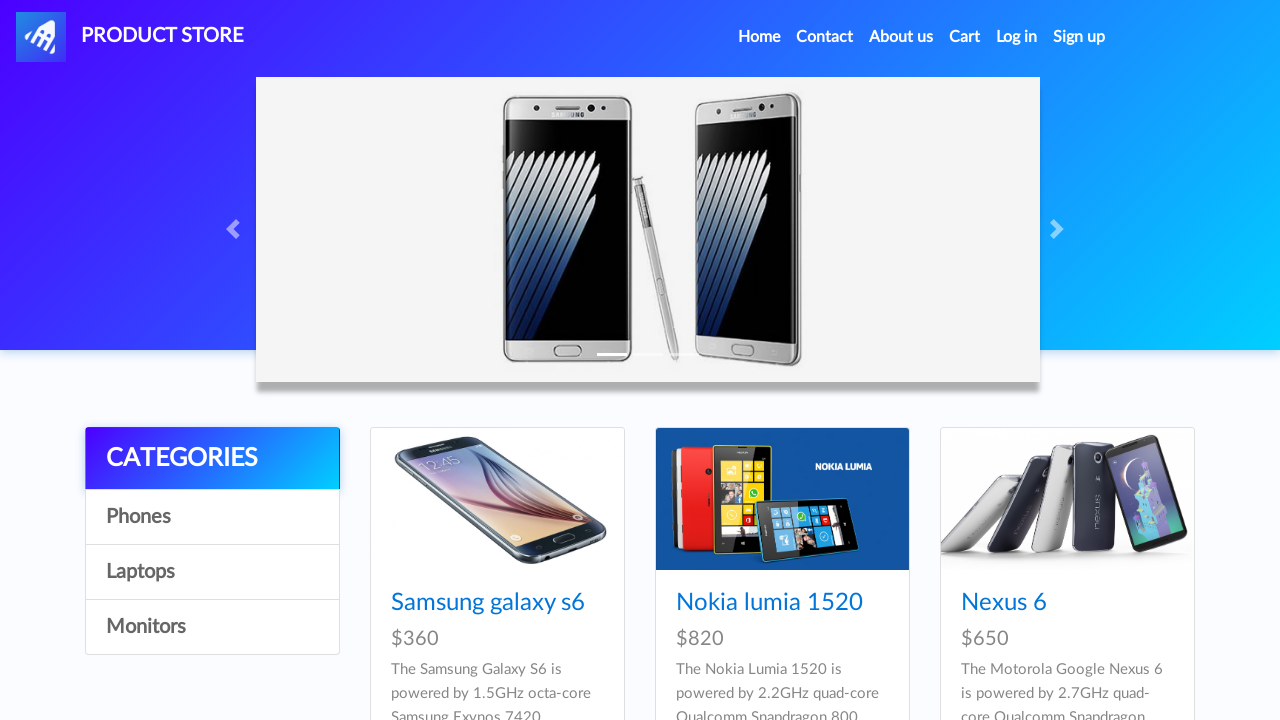

Clicked on first product card at (488, 603) on .card-title a >> nth=0
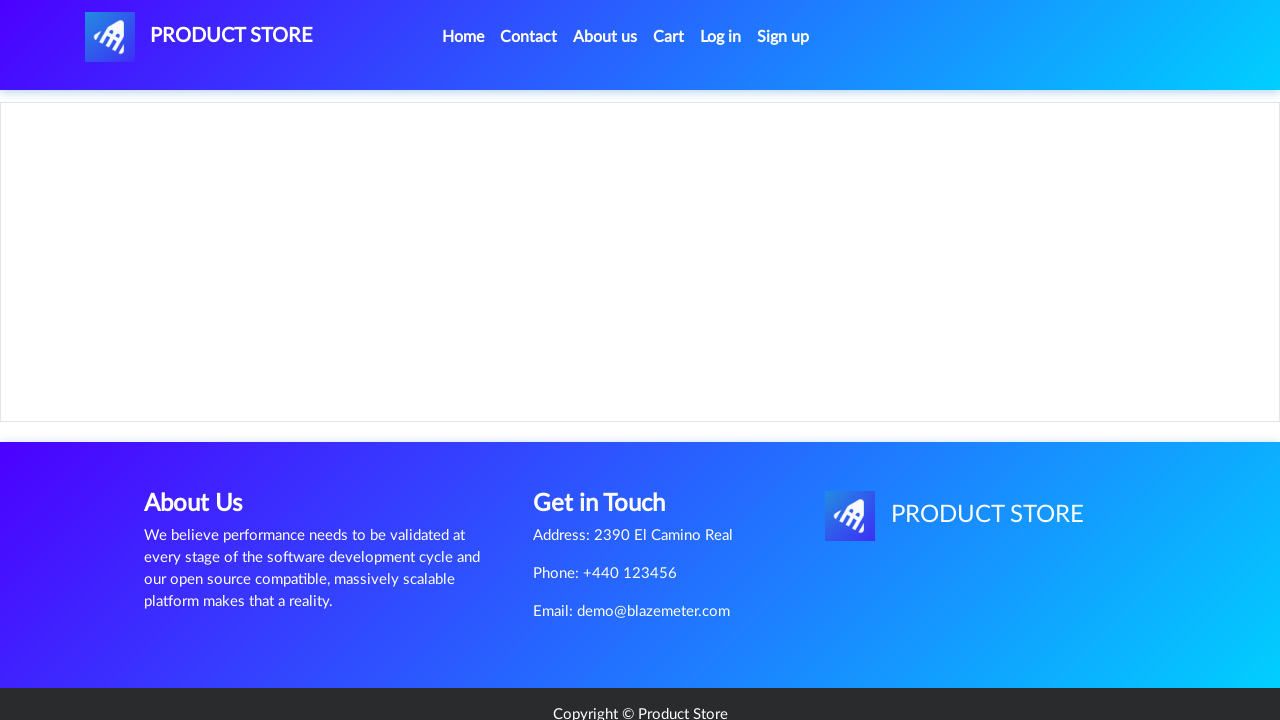

Located product detail title element
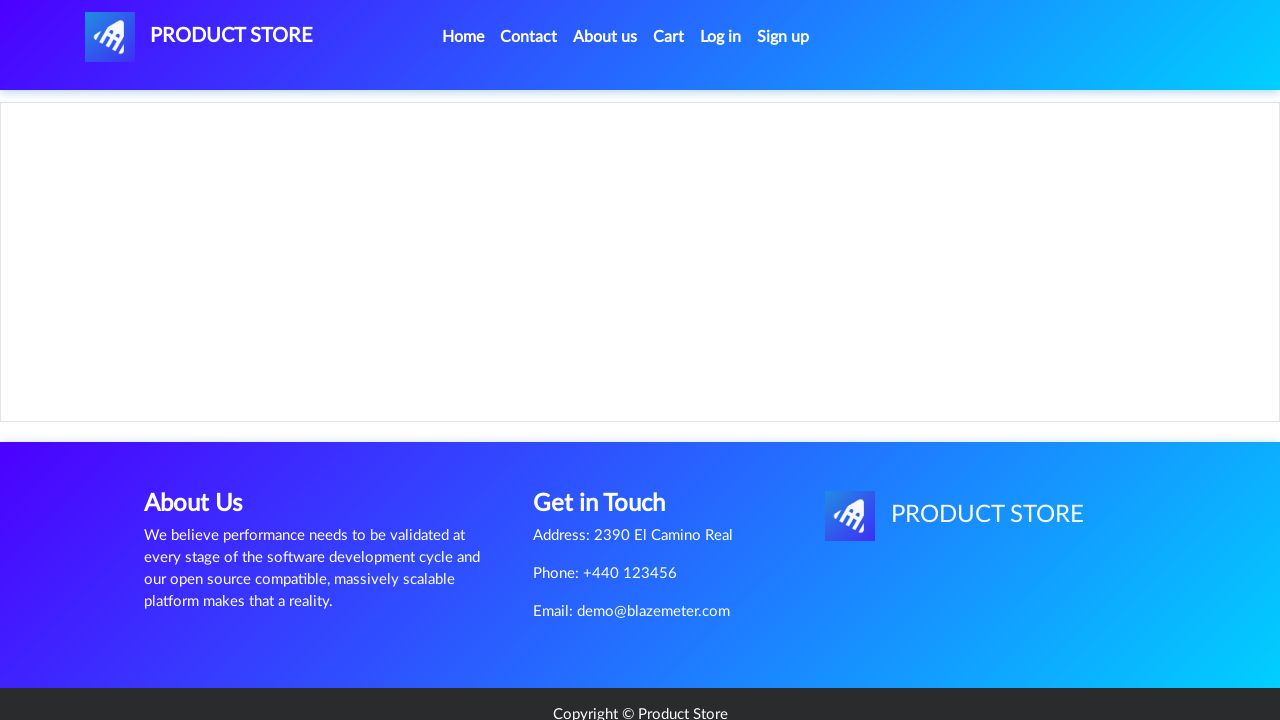

Product detail page loaded with title visible
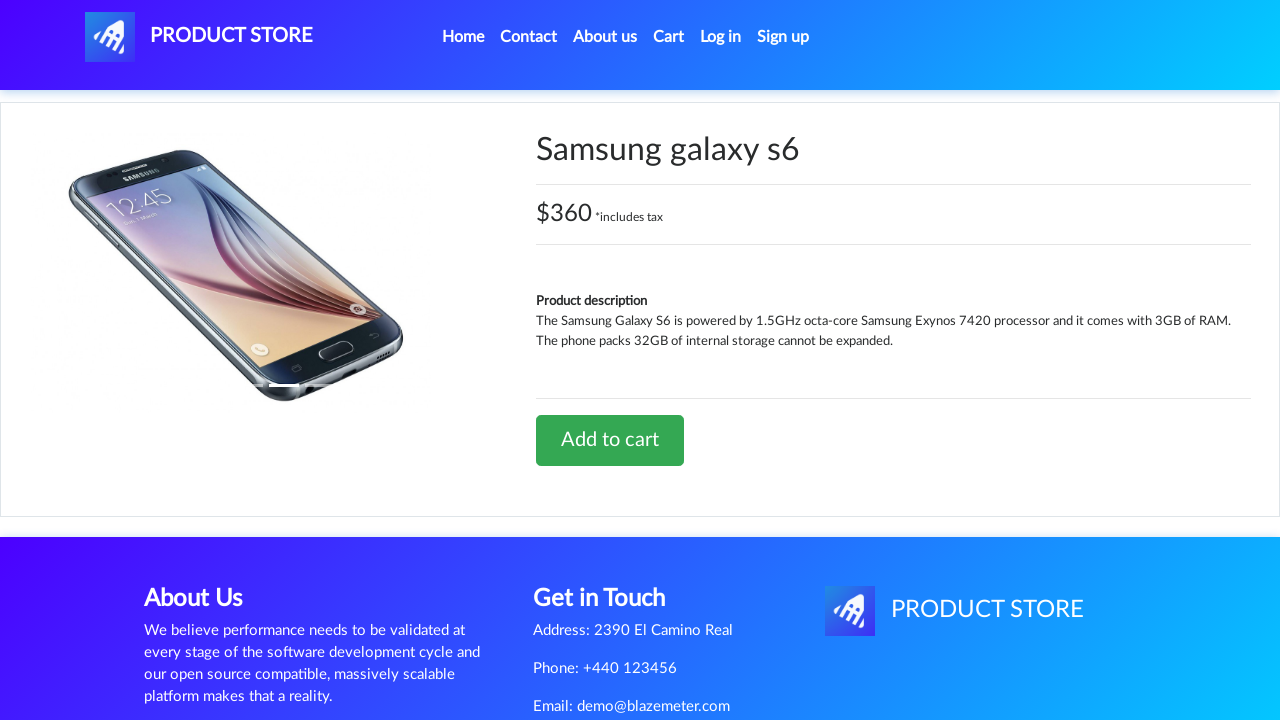

Verified product detail title matches clicked product: Samsung galaxy s6
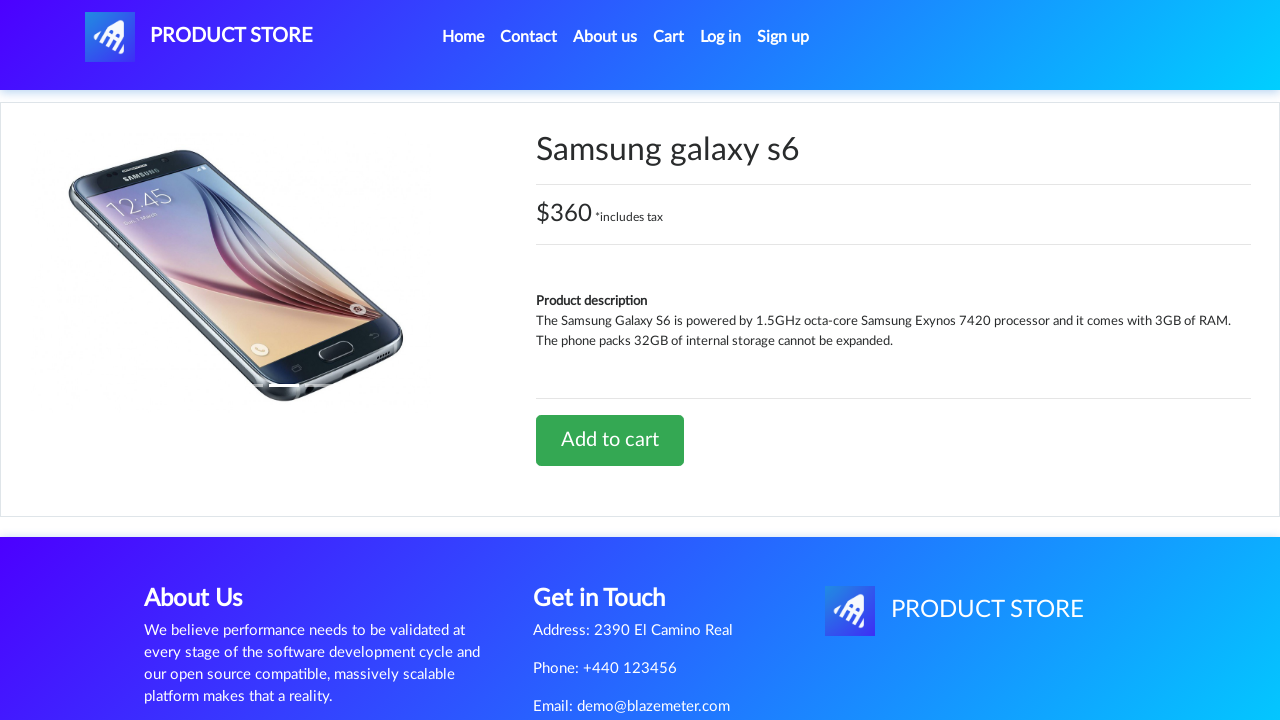

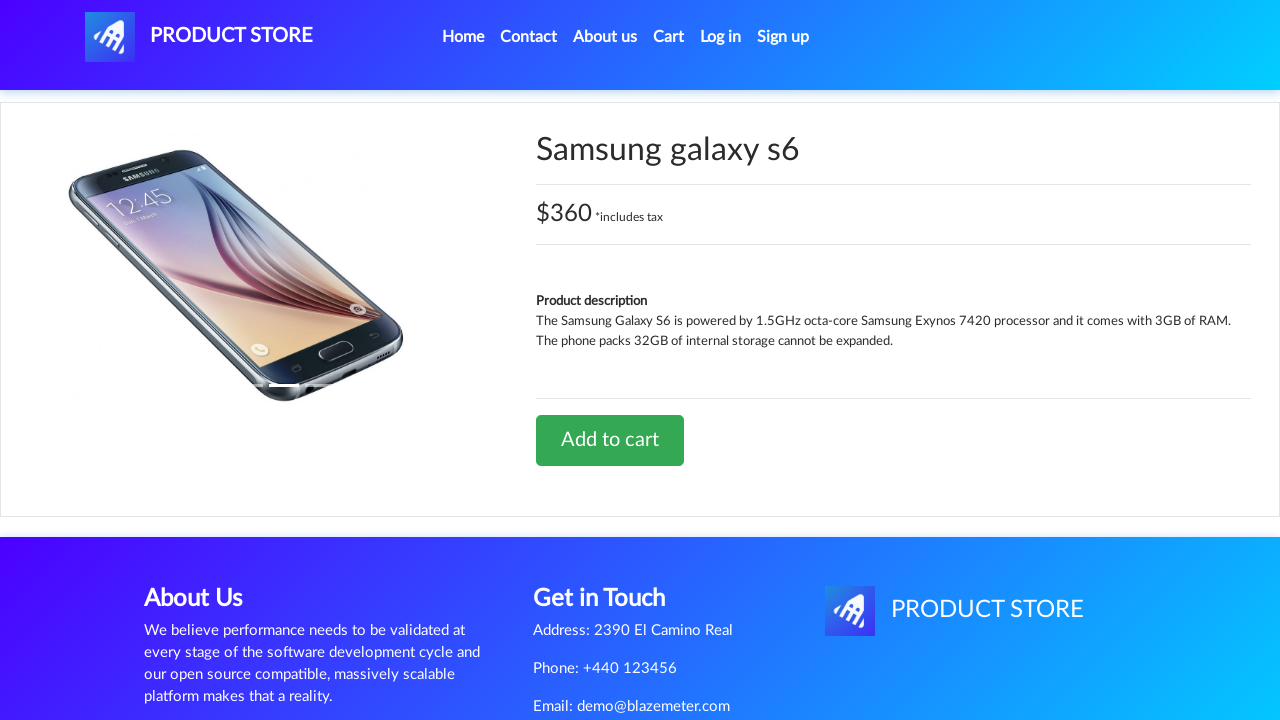